Tests product filtering functionality for Notebooks category by selecting interest-free installments, on sale, price range R$1234-R$7896, and 3-star rating filters

Starting URL: https://curso-web-scraping.pages.dev/#/desafio/4

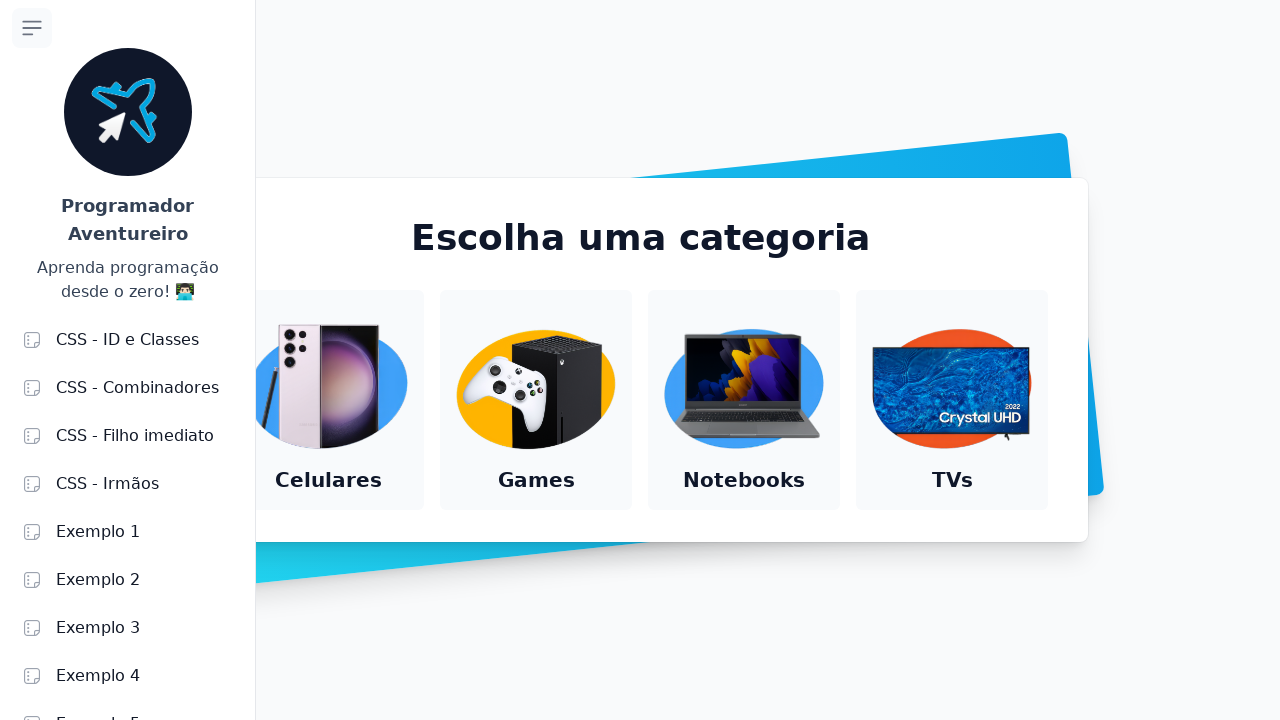

Clicked on Notebooks category at (744, 480) on xpath=//h1[contains(text(), 'Notebooks')]
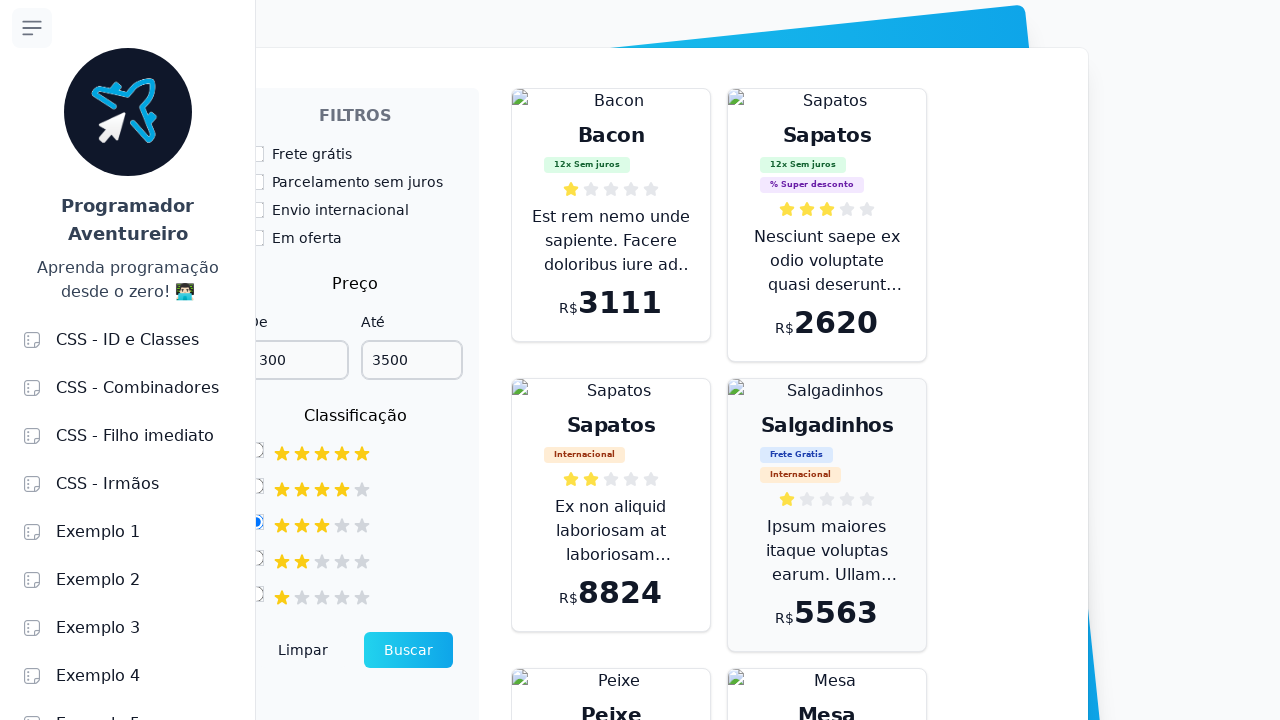

Waited for products to load in Notebooks category
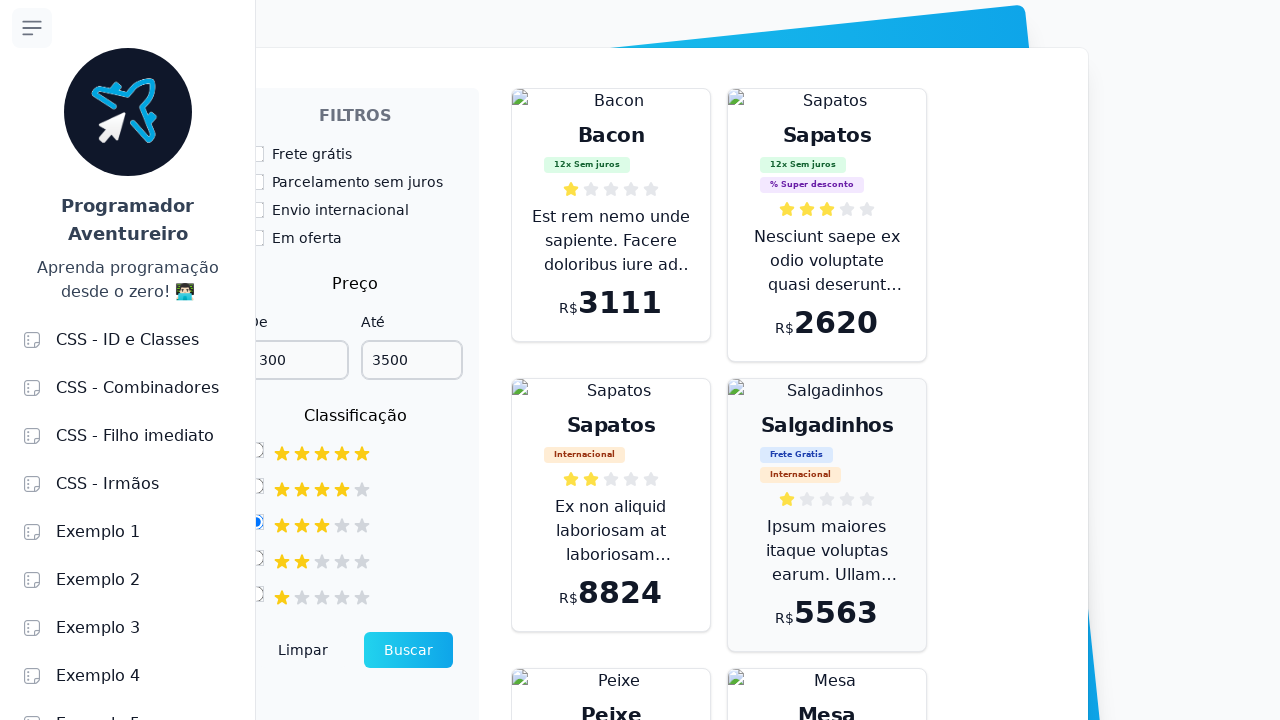

Filled minimum price filter with R$1234 on #price-from
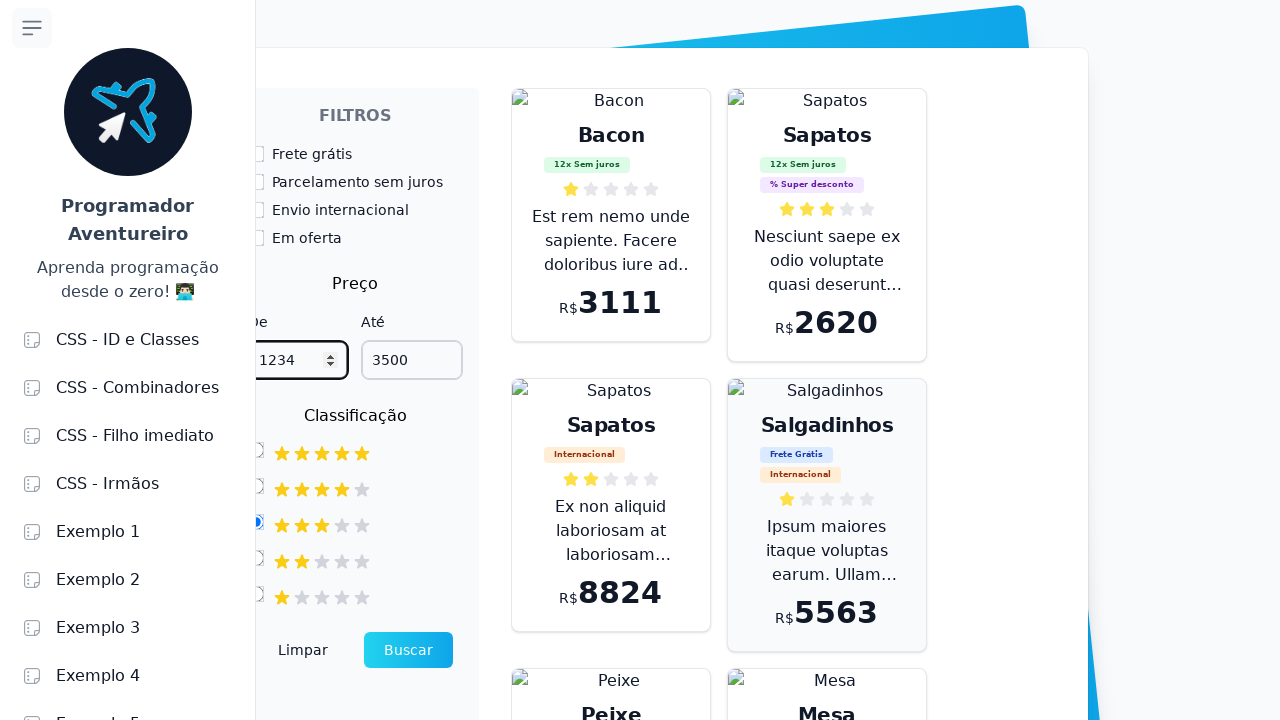

Filled maximum price filter with R$7896 on #price-to
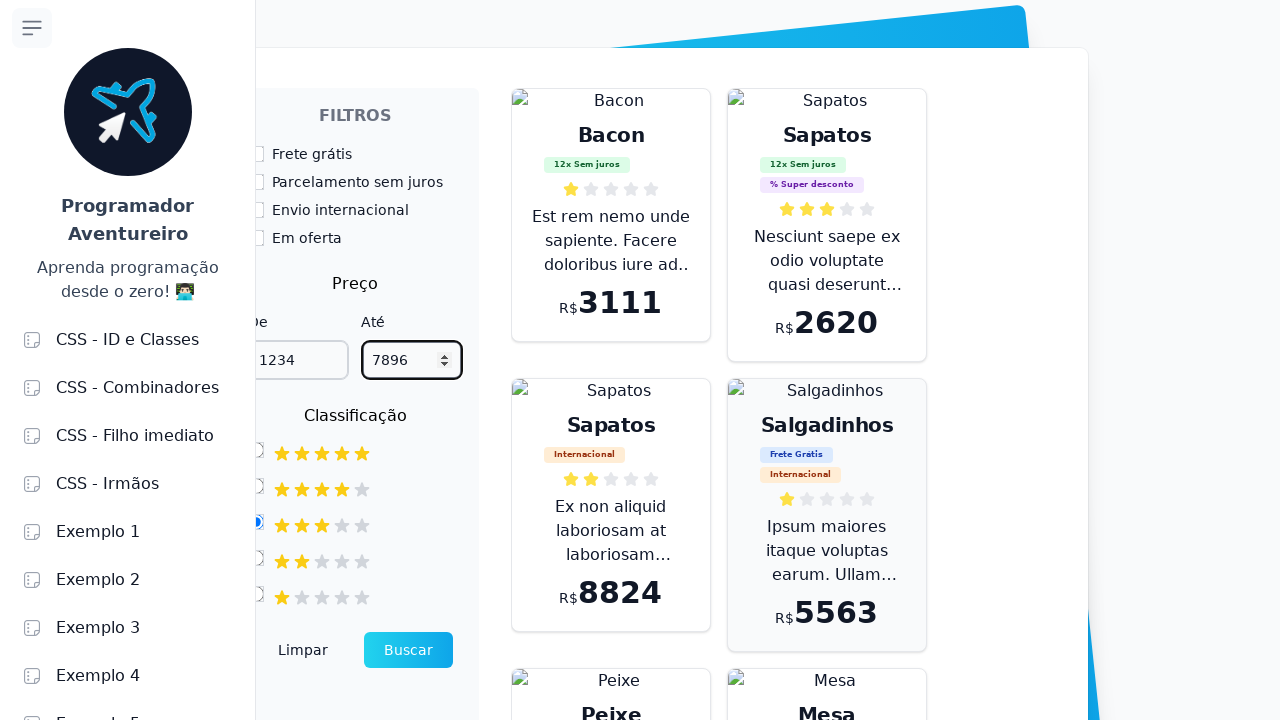

Selected interest-free installments filter at (256, 182) on #parcelamento
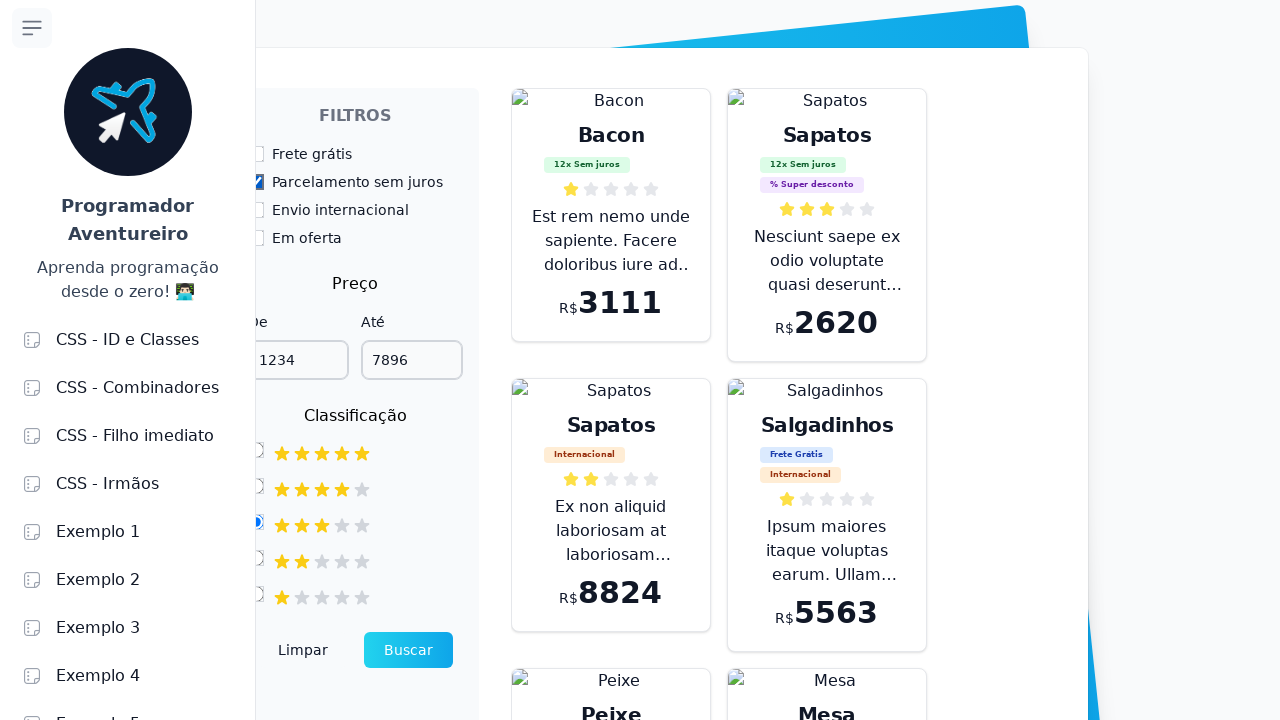

Selected on sale filter at (256, 238) on #oferta
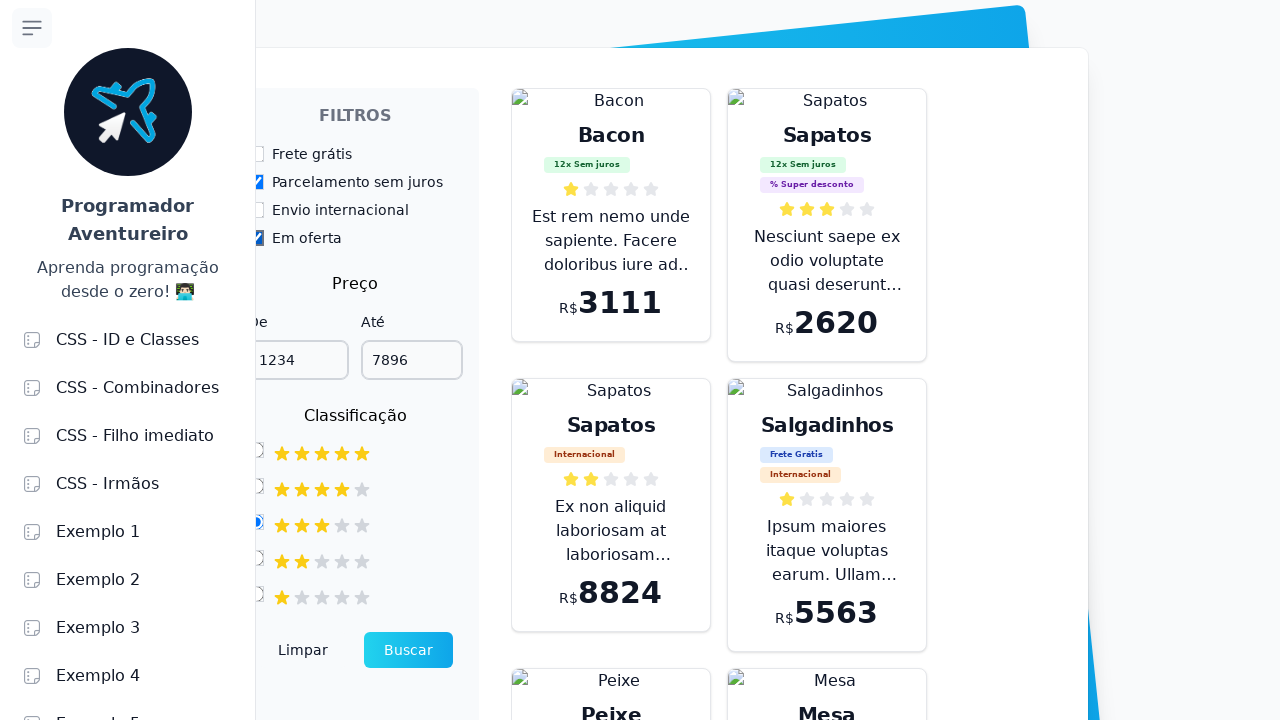

Selected 3-star rating filter at (256, 522) on #three-stars
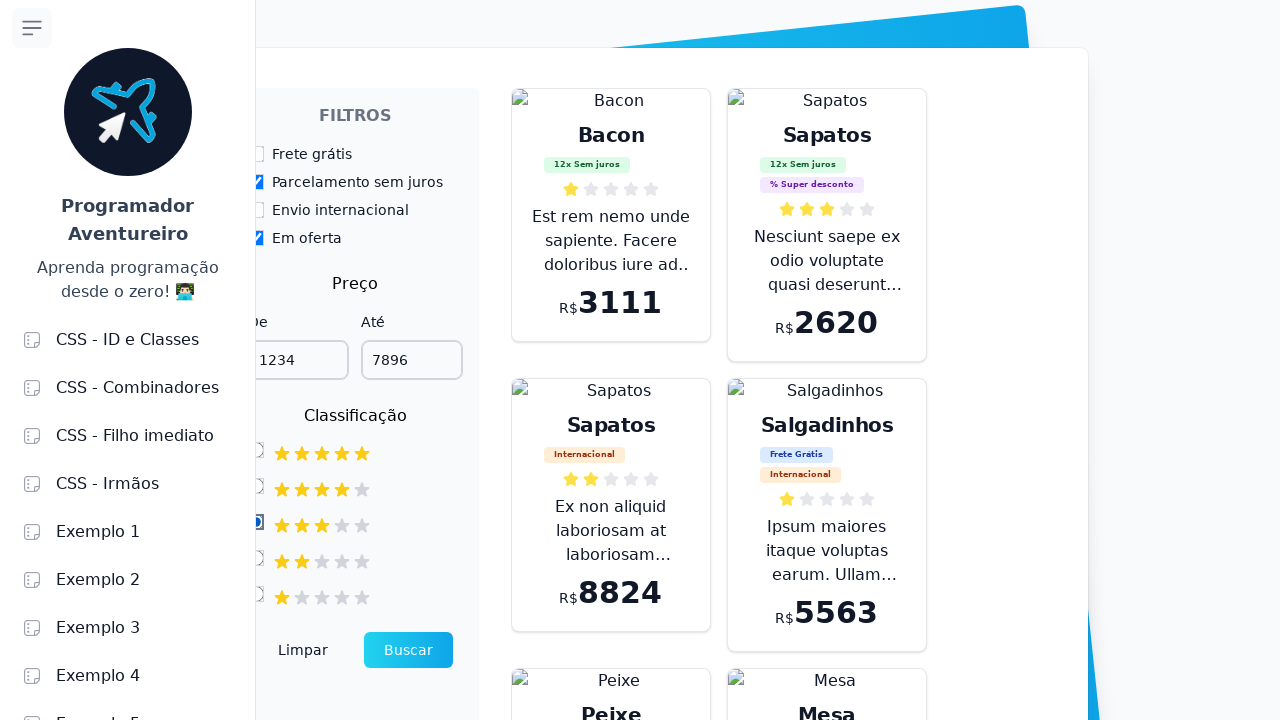

Submitted filter form with all selected criteria at (408, 650) on form#filtros button[type='submit']
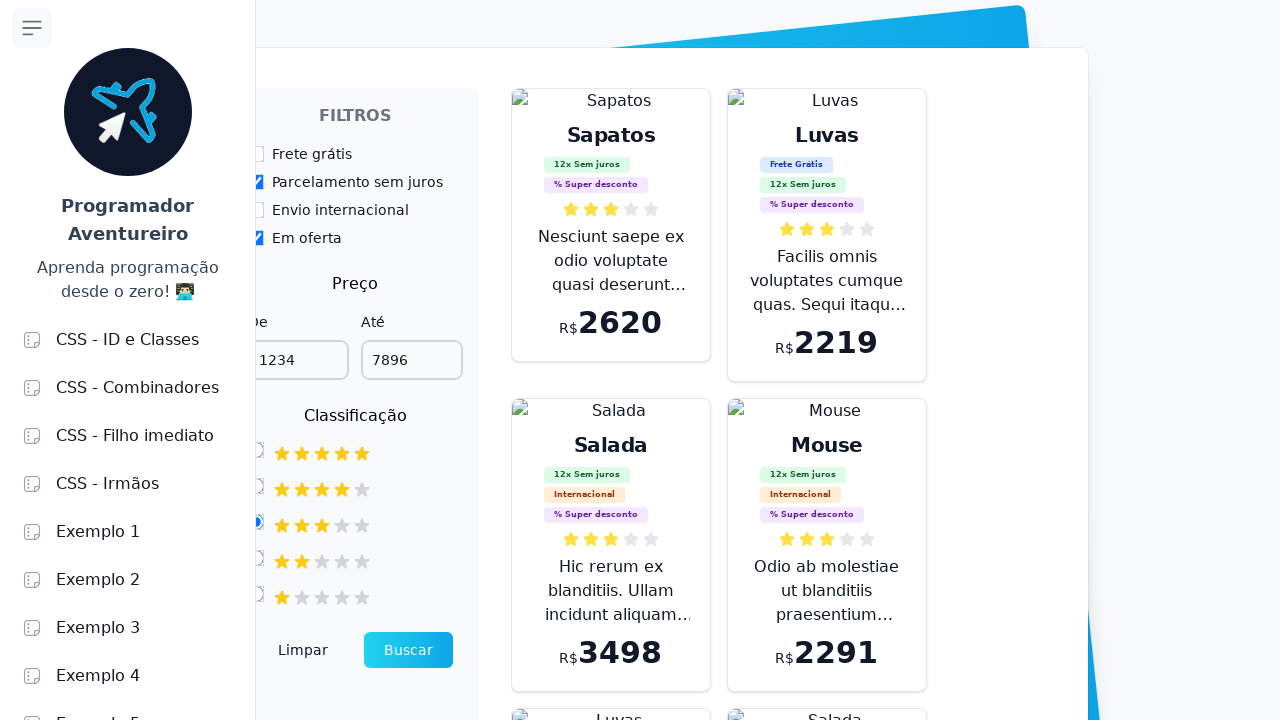

Filtered results loaded successfully
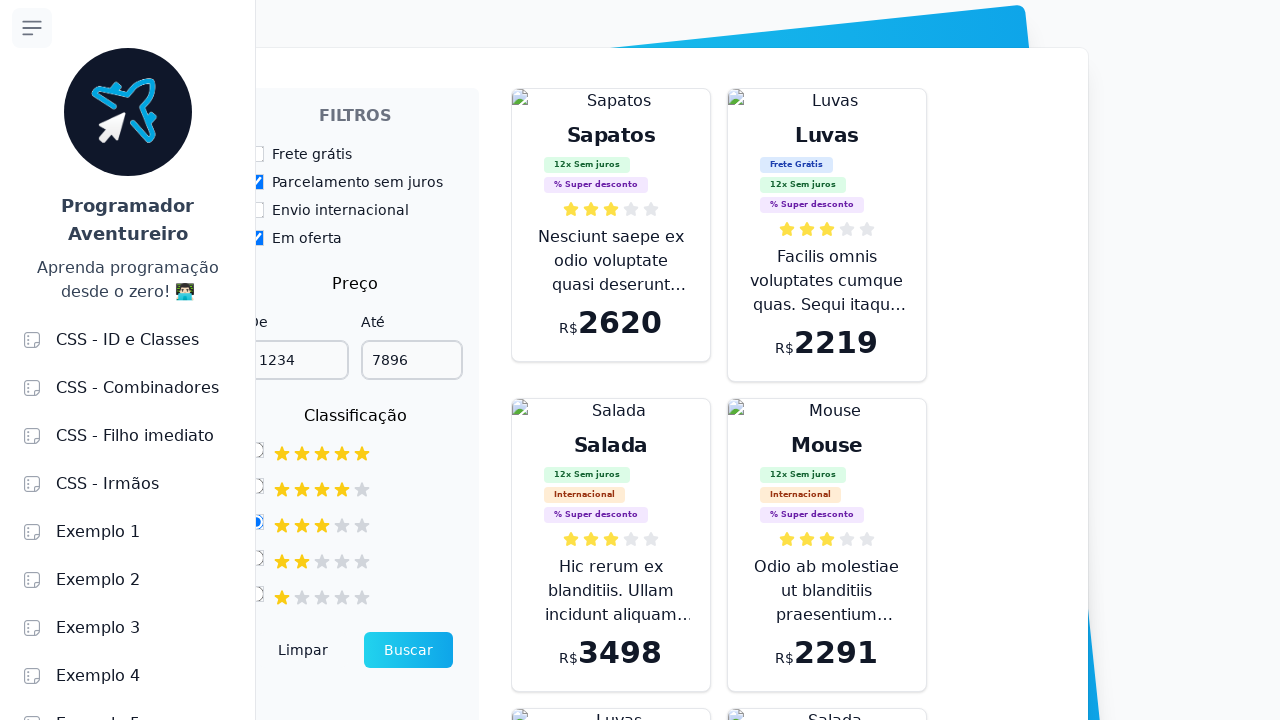

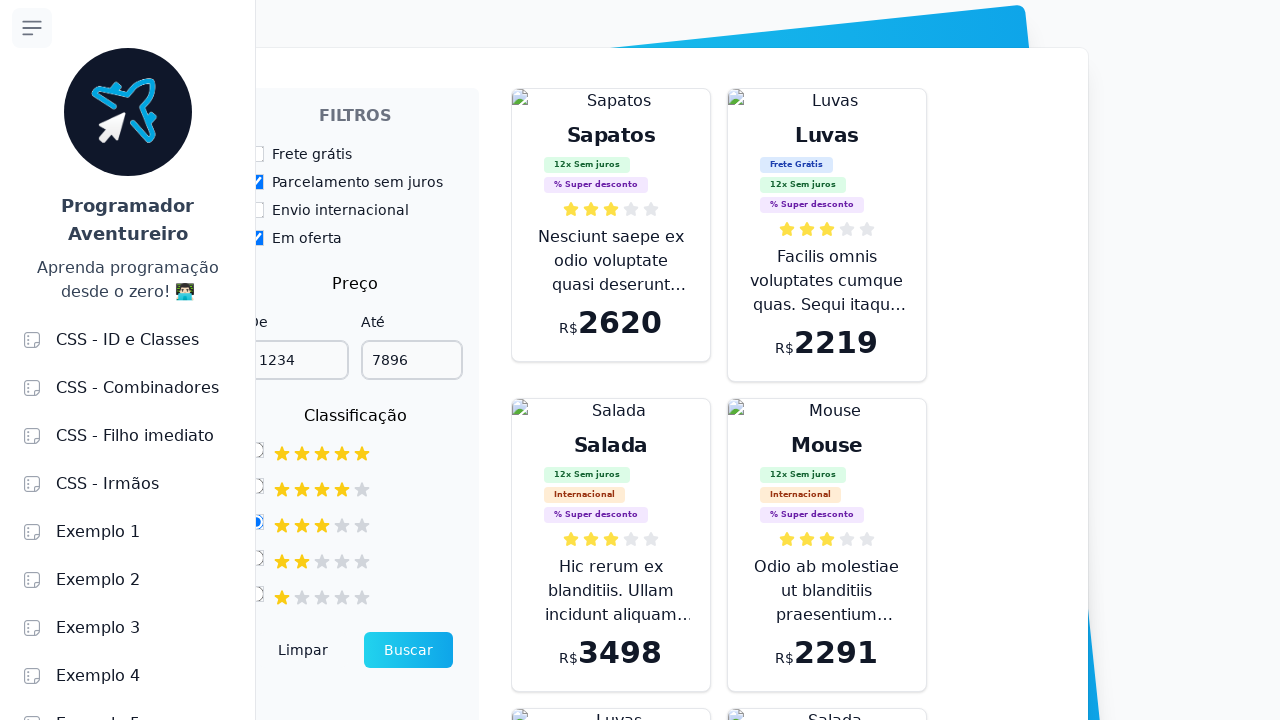